Tests a slow calculator web application by setting a delay, performing a calculation (7 + 8), and verifying the result equals 15

Starting URL: https://bonigarcia.dev/selenium-webdriver-java/slow-calculator.html

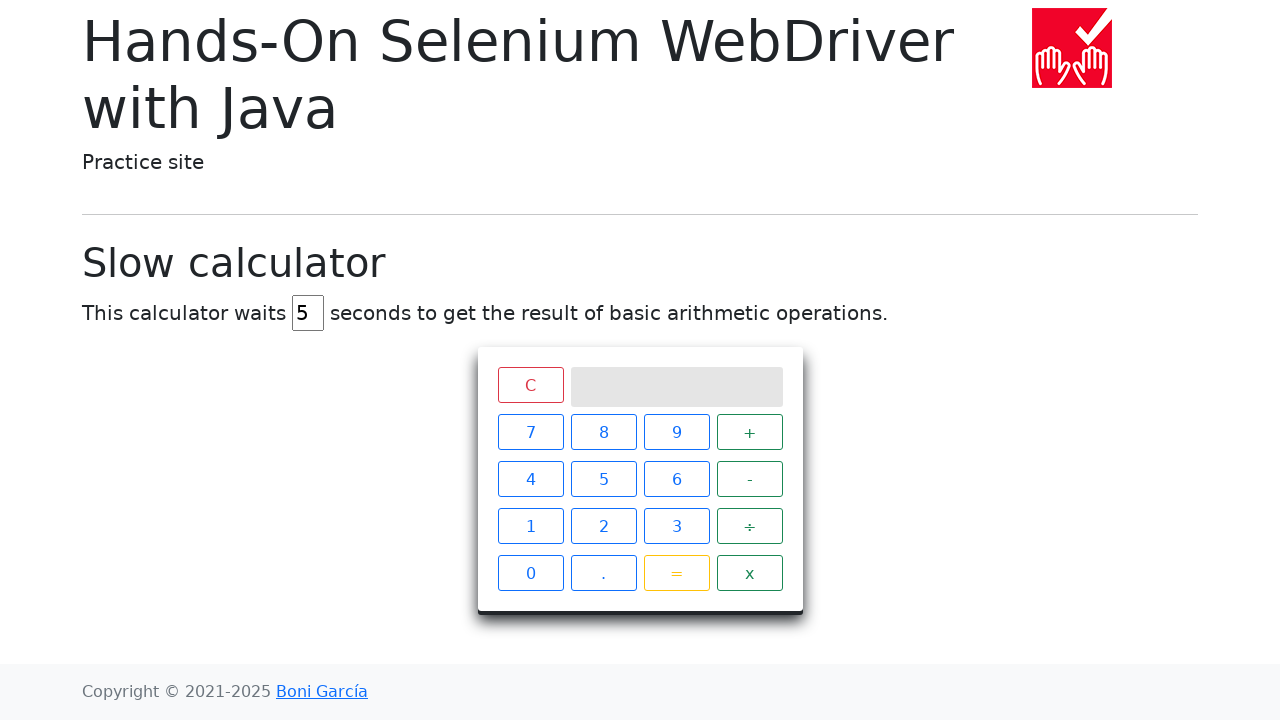

Navigated to slow calculator application
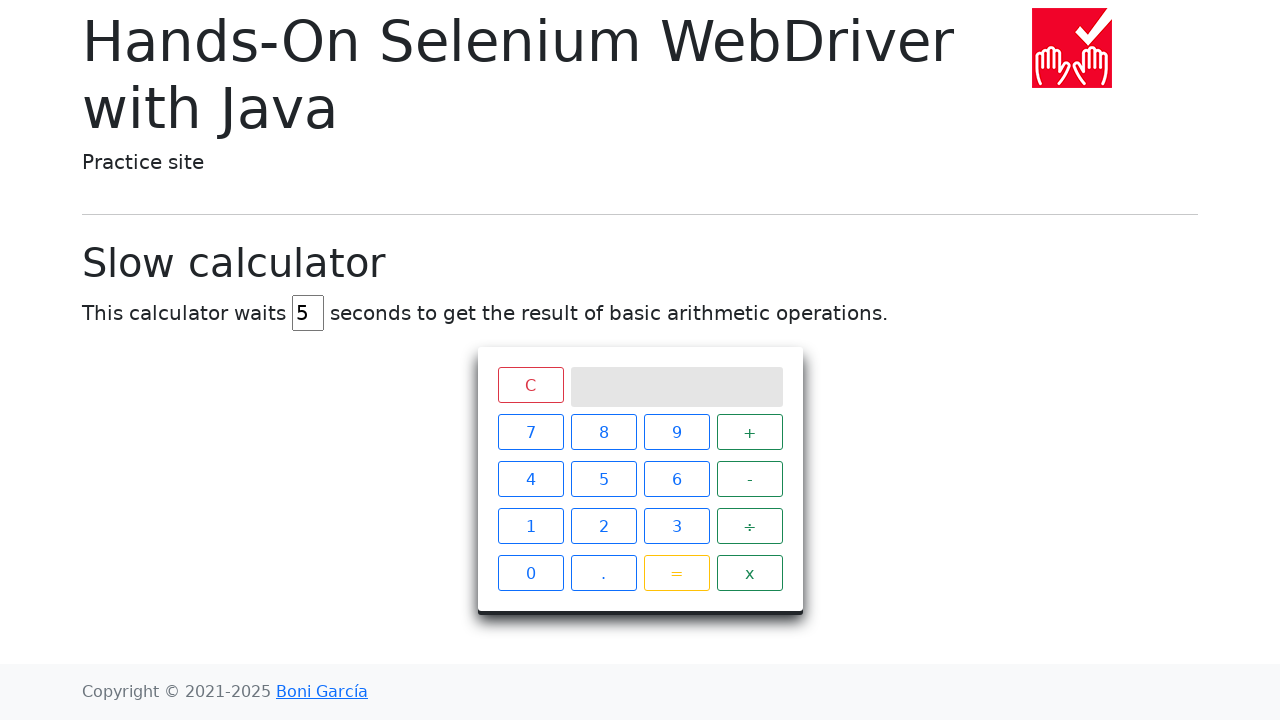

Cleared delay input field on #delay
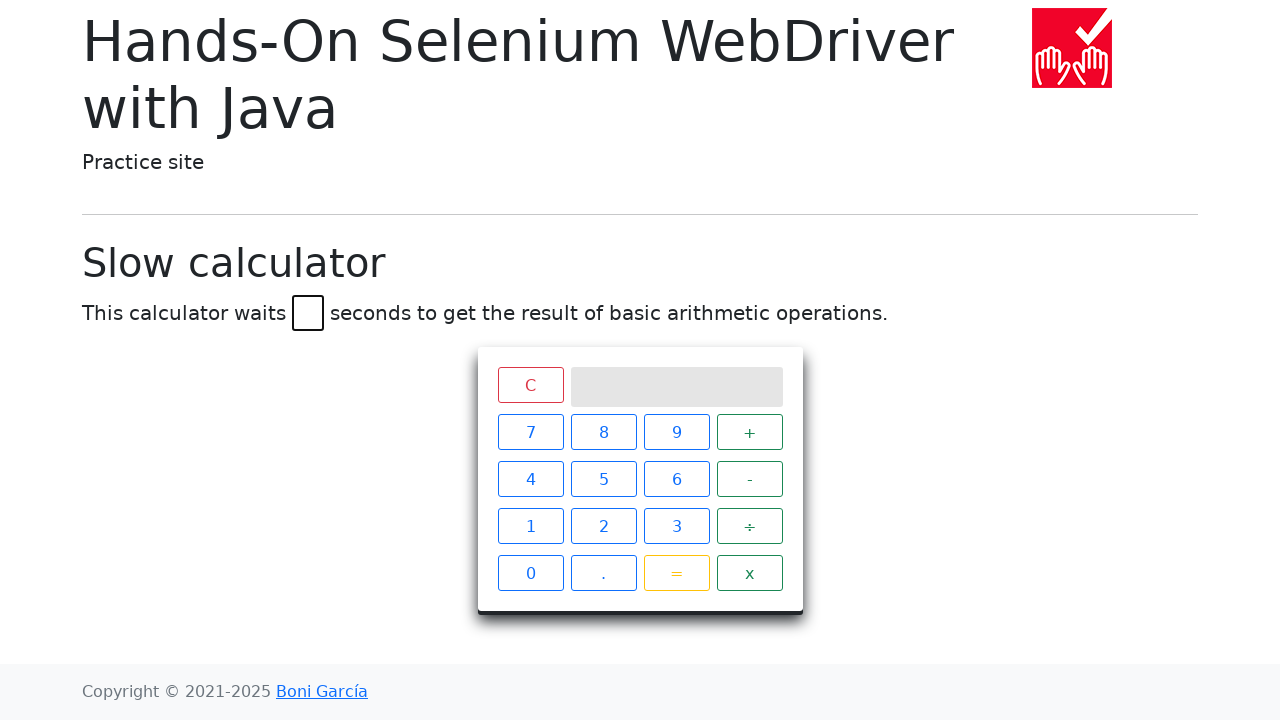

Set delay to 5 seconds on #delay
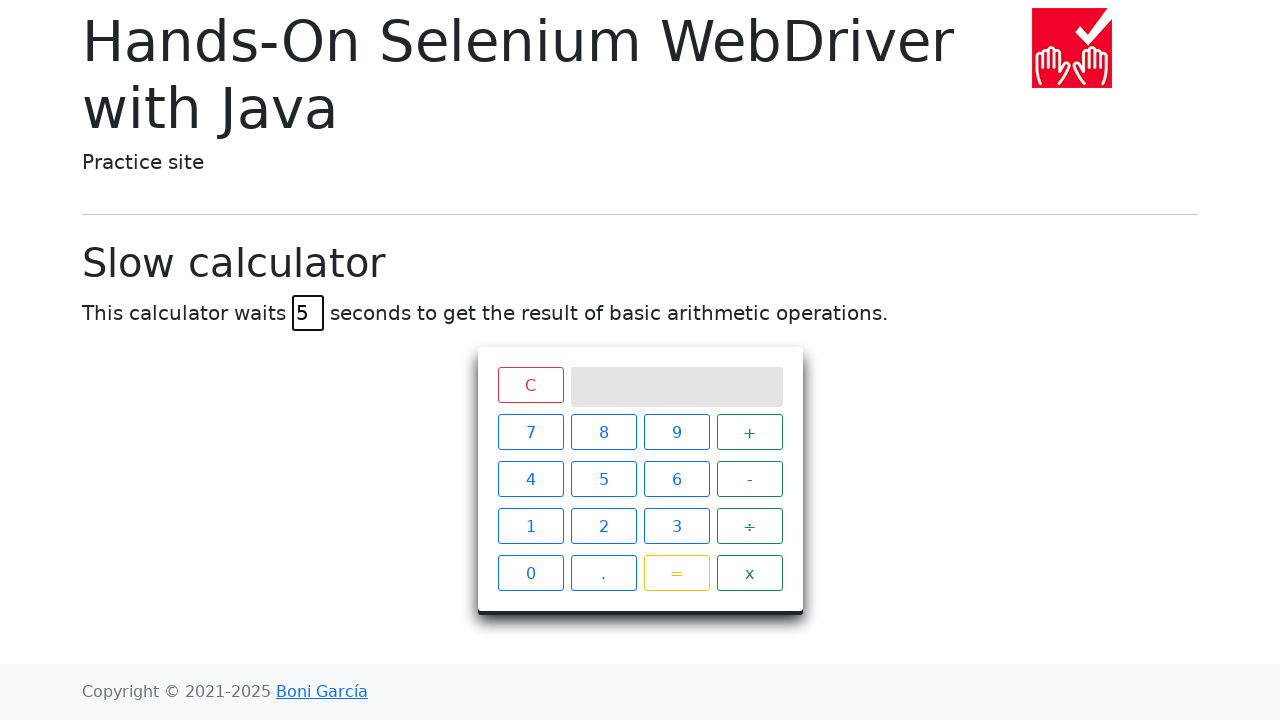

Clicked button 7 at (530, 432) on xpath=//span[text()="7"]
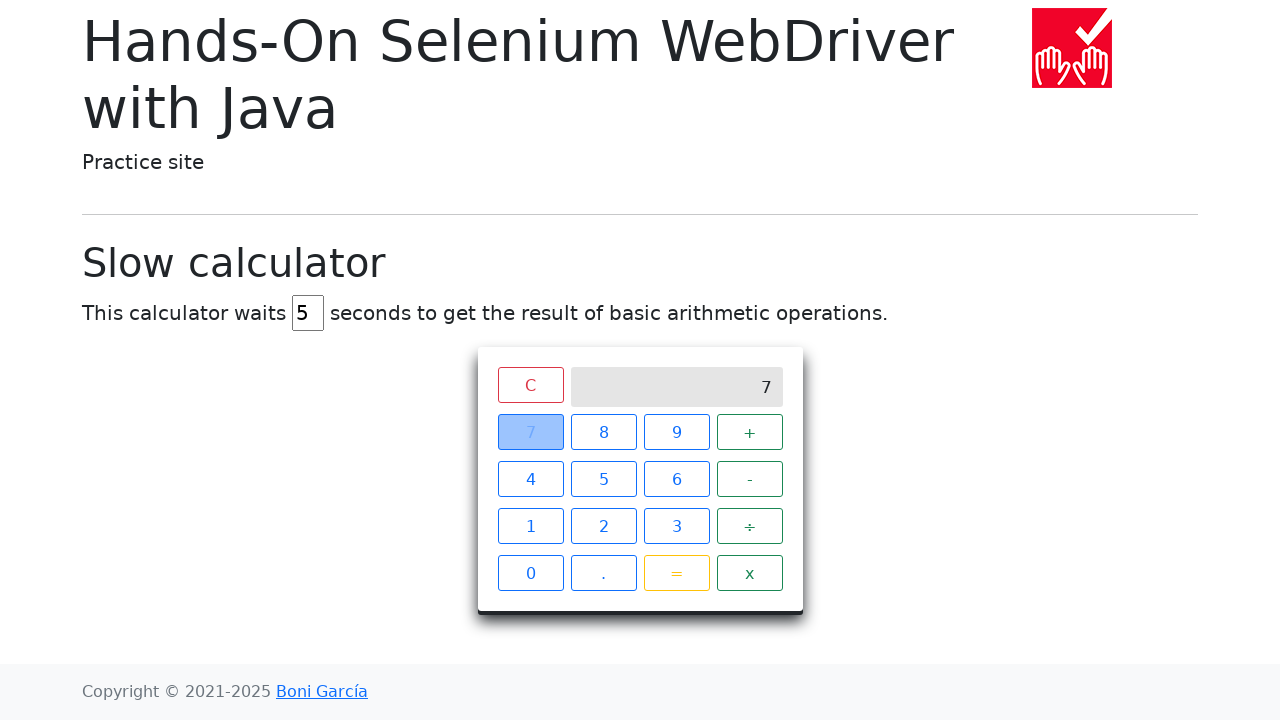

Clicked button + at (750, 432) on xpath=//span[text()="+"]
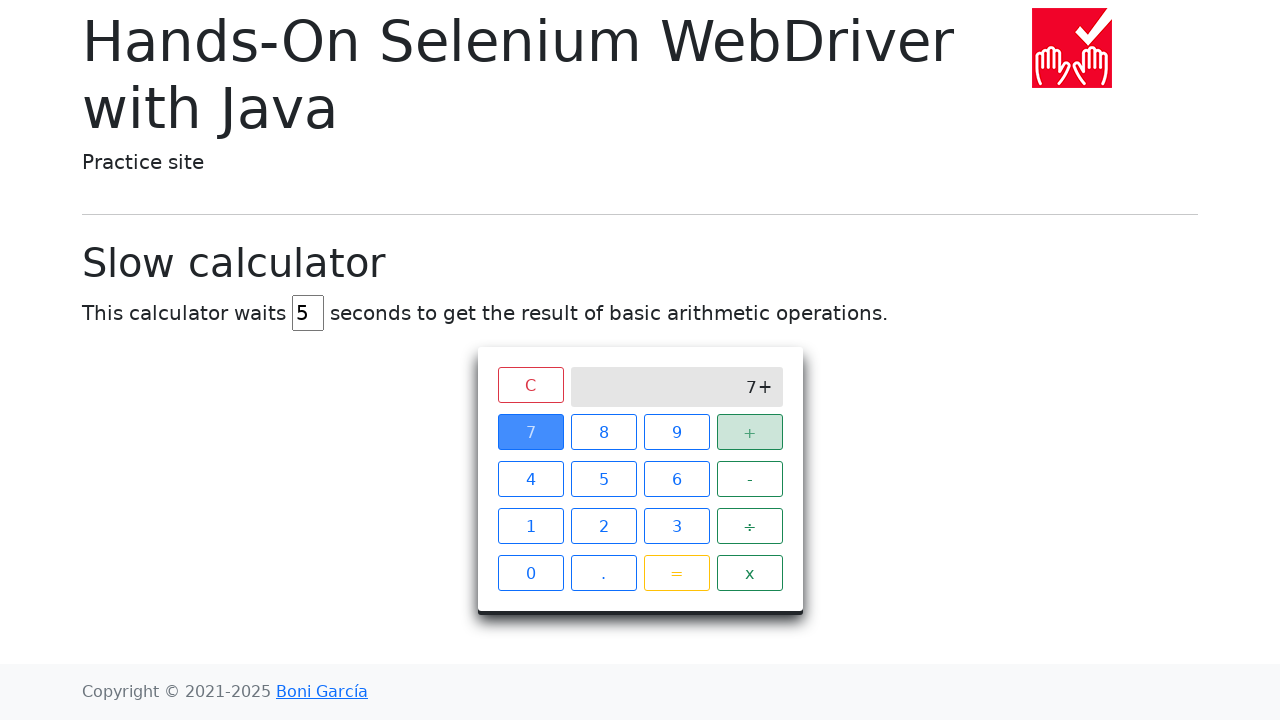

Clicked button 8 at (604, 432) on xpath=//span[text()="8"]
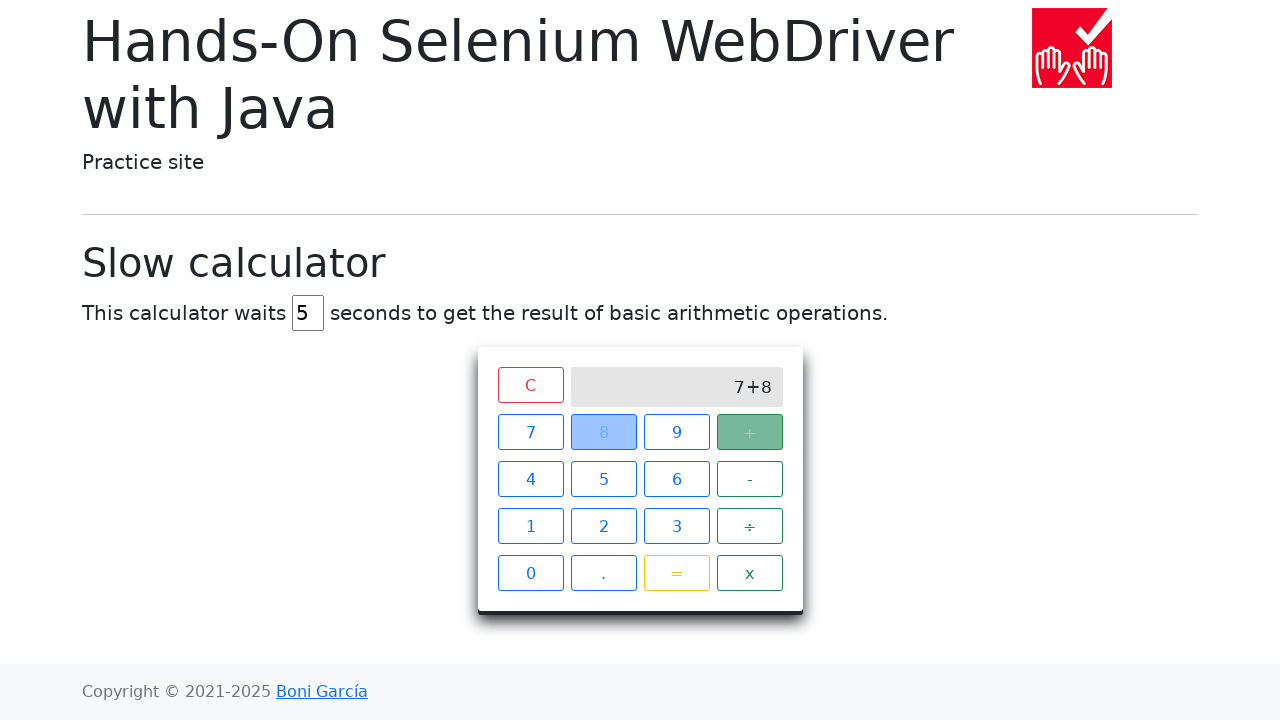

Clicked button = to execute calculation at (676, 573) on xpath=//span[text()="="]
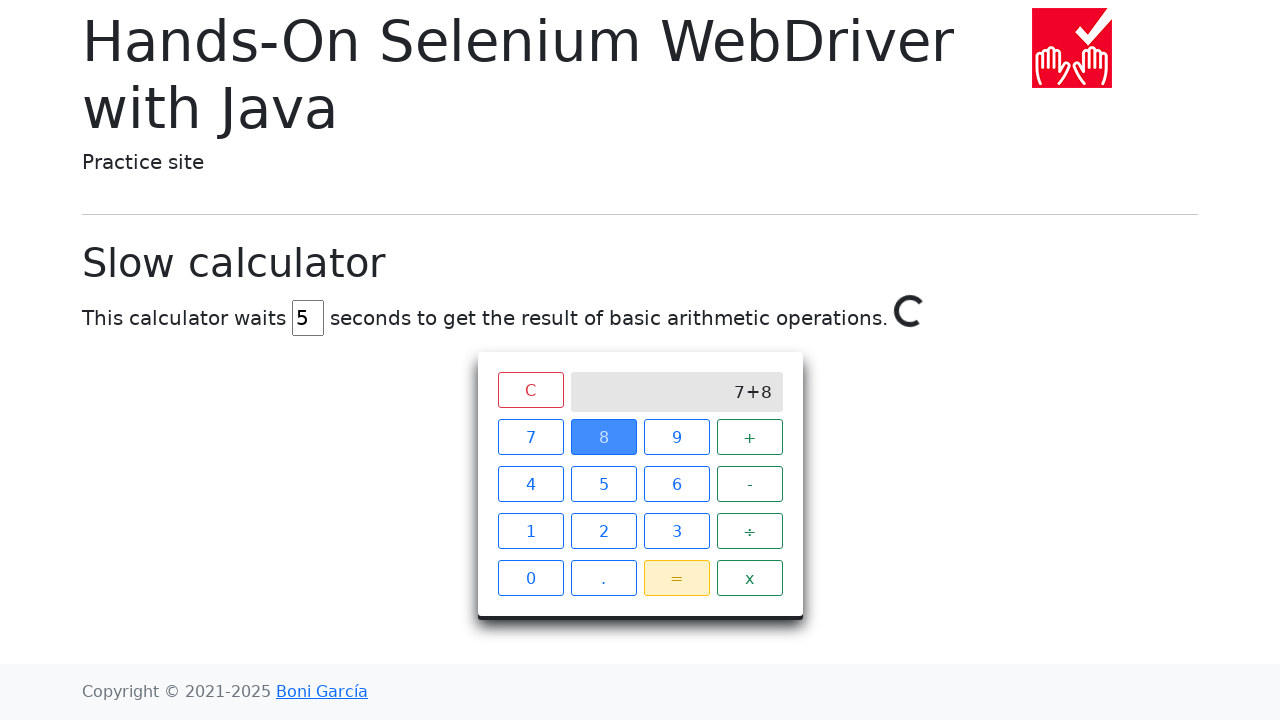

Verified result equals 15 on calculator screen
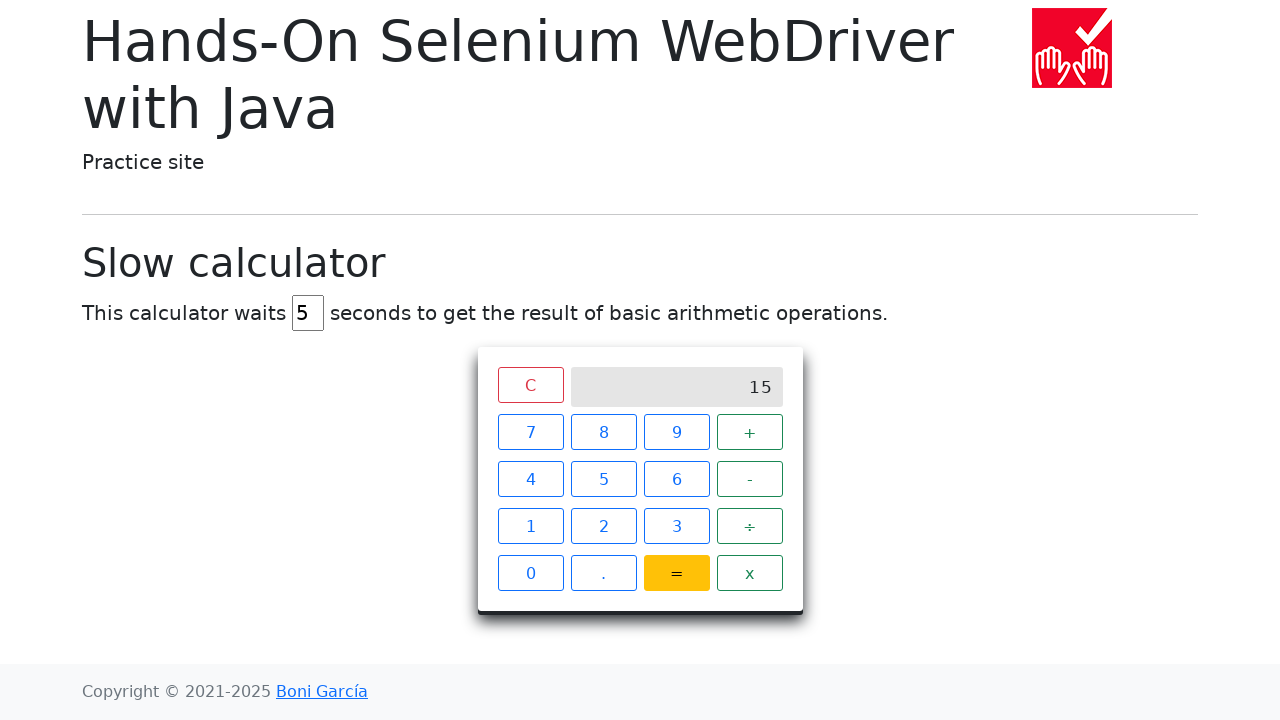

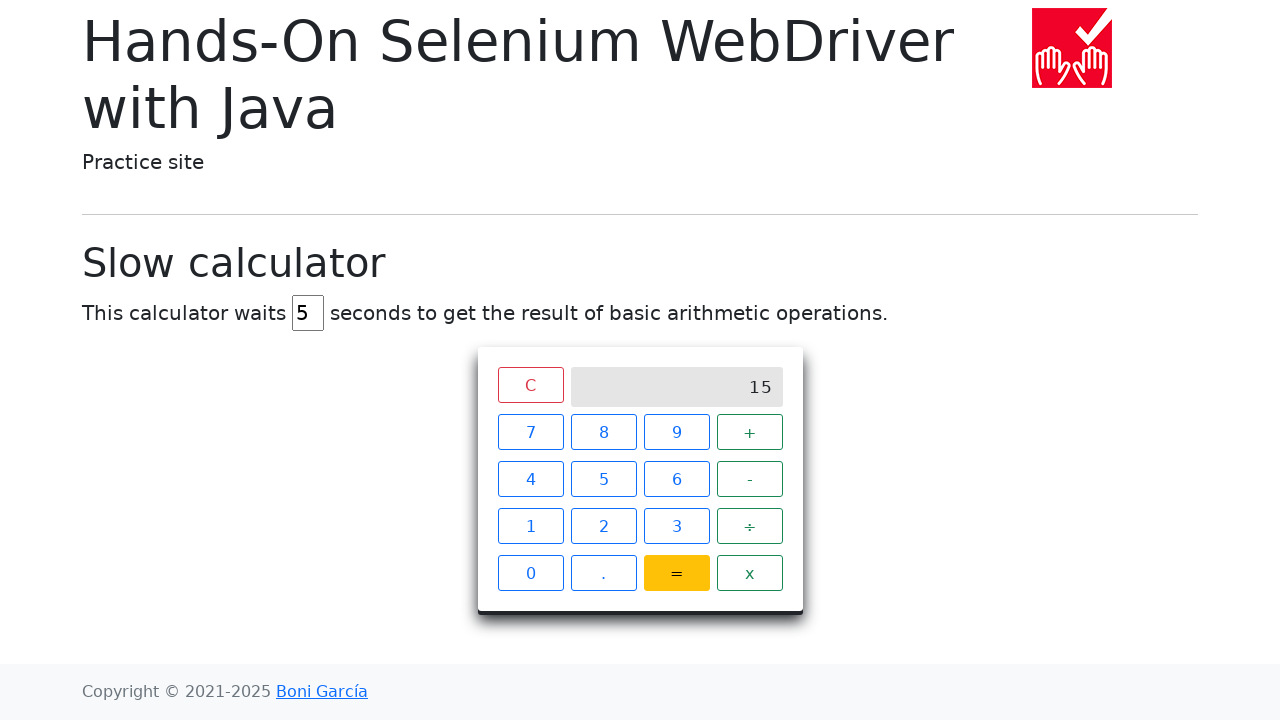